Tests form filling functionality by entering values into input fields using different locator strategies (tag name, name, class name, id) and submitting the form.

Starting URL: http://suninjuly.github.io/simple_form_find_task.html

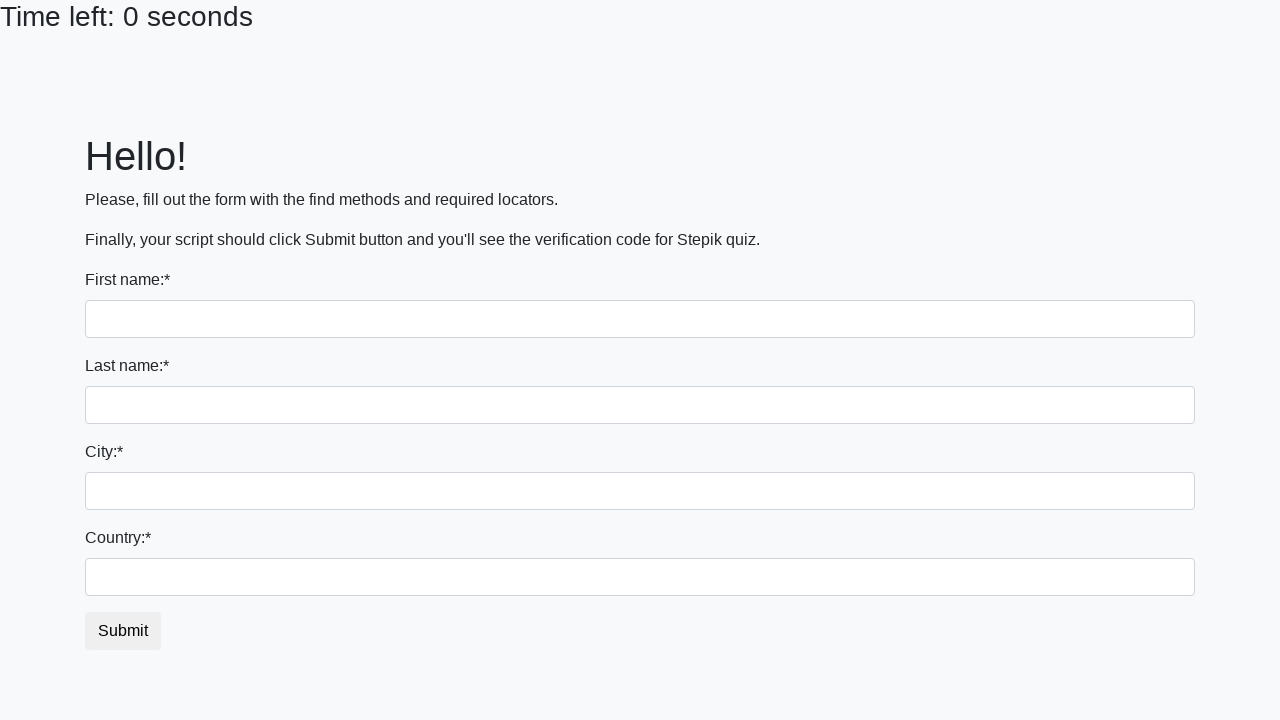

Filled first name field with 'Ivan' using first input locator on input >> nth=0
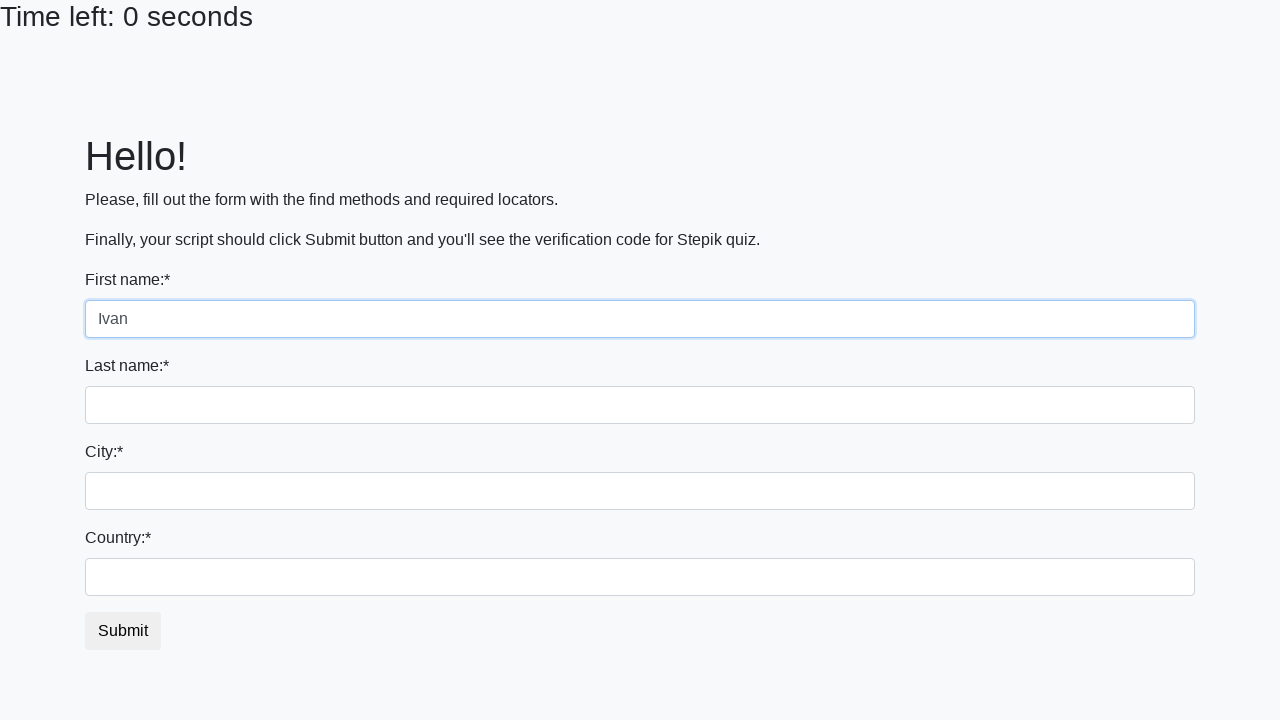

Filled last name field with 'Petrov' using name attribute selector on input[name='last_name']
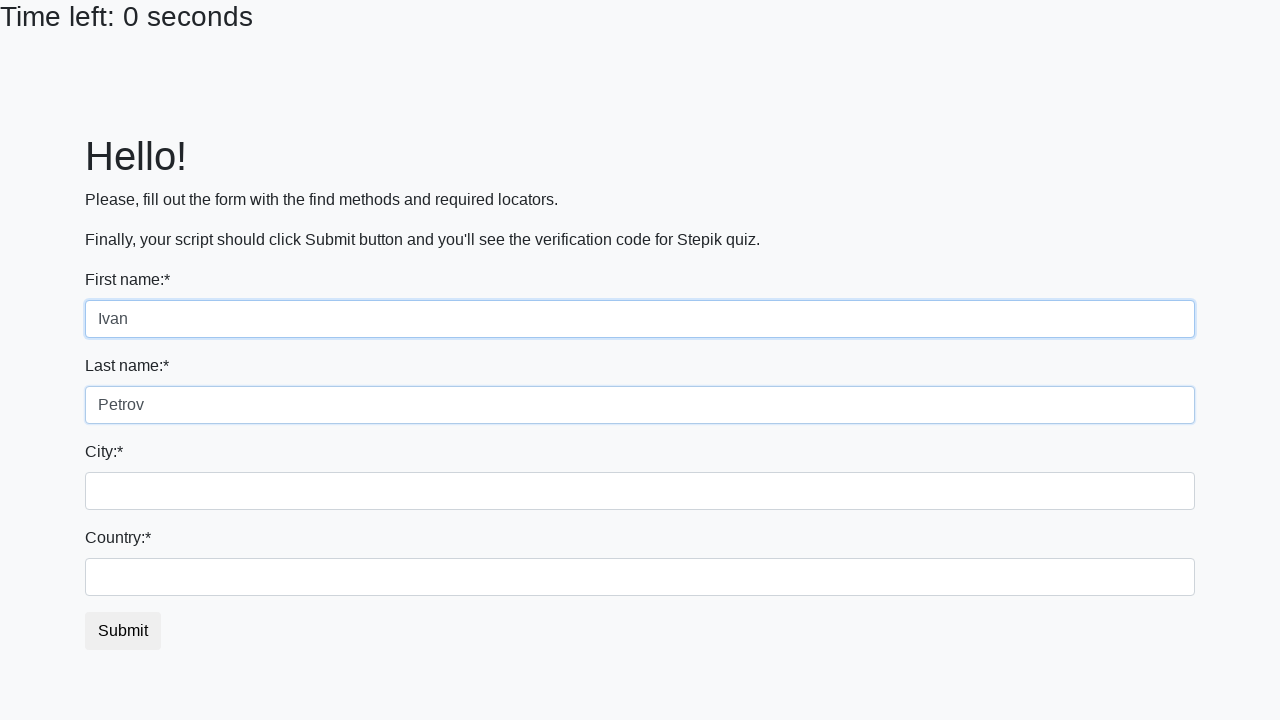

Filled city field with 'Smolensk' using class name selector on input.city
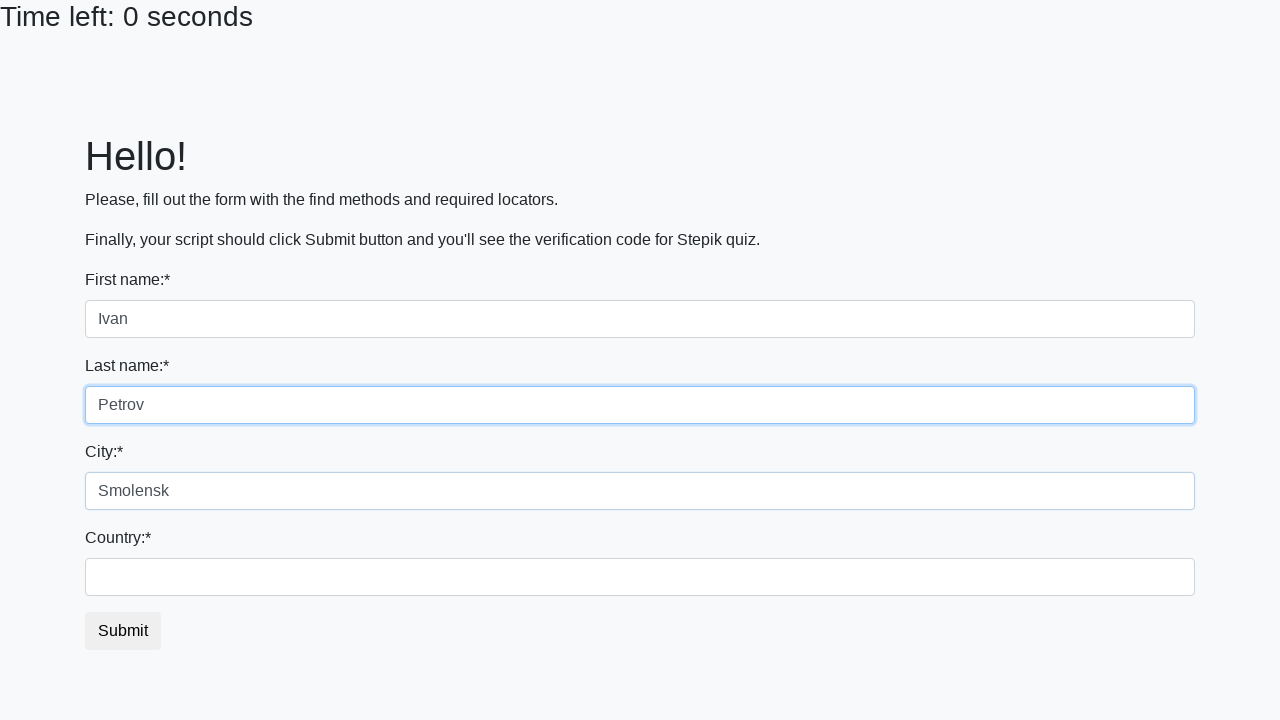

Filled country field with 'Russia' using id selector on #country
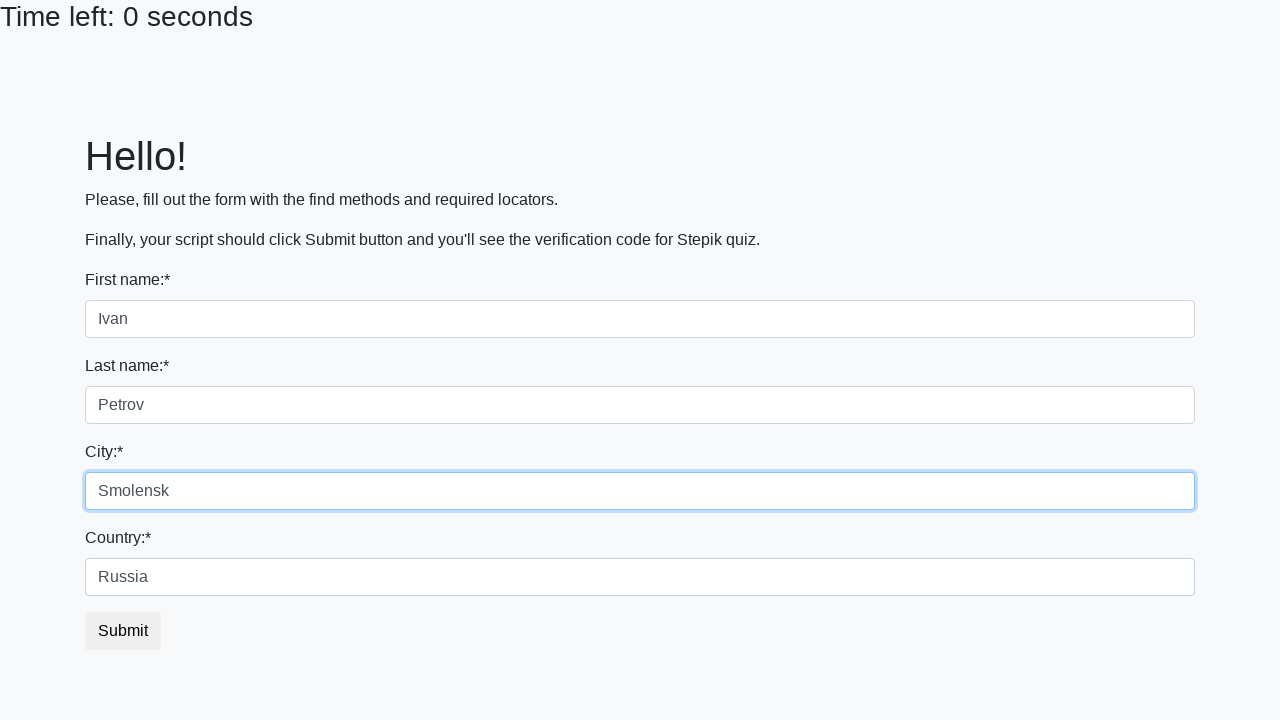

Clicked submit button to submit the form at (123, 631) on button.btn
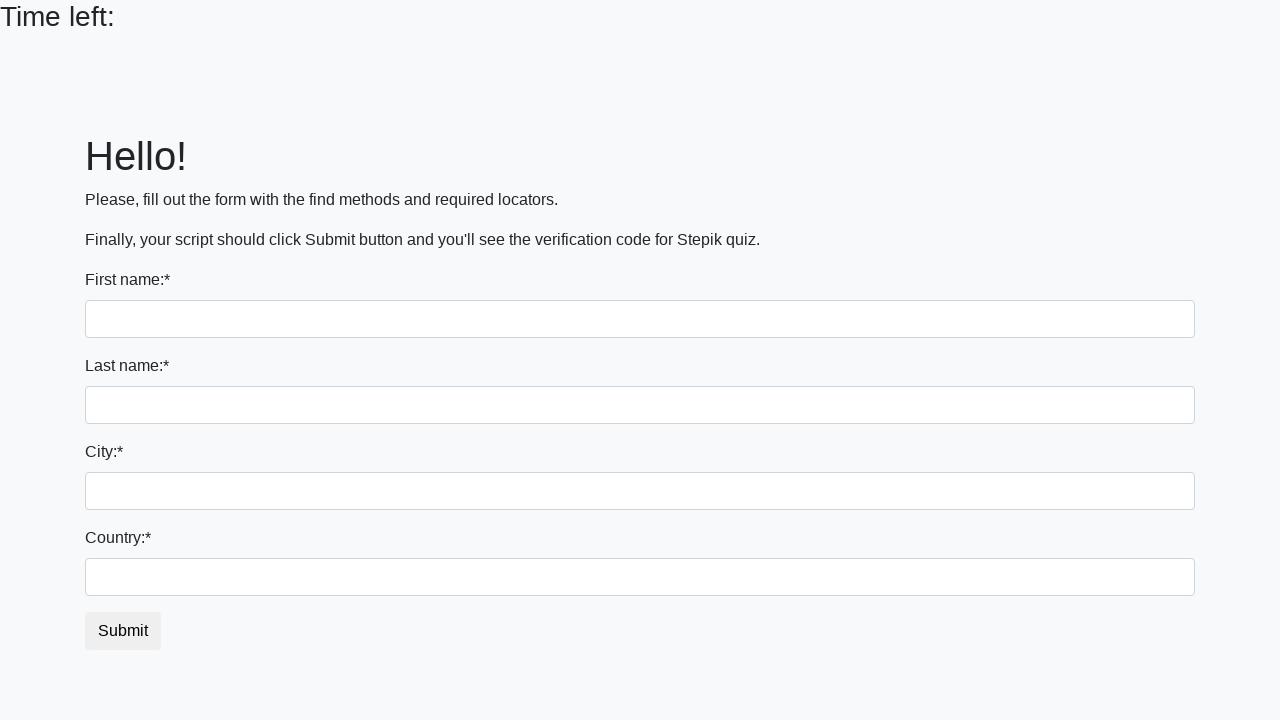

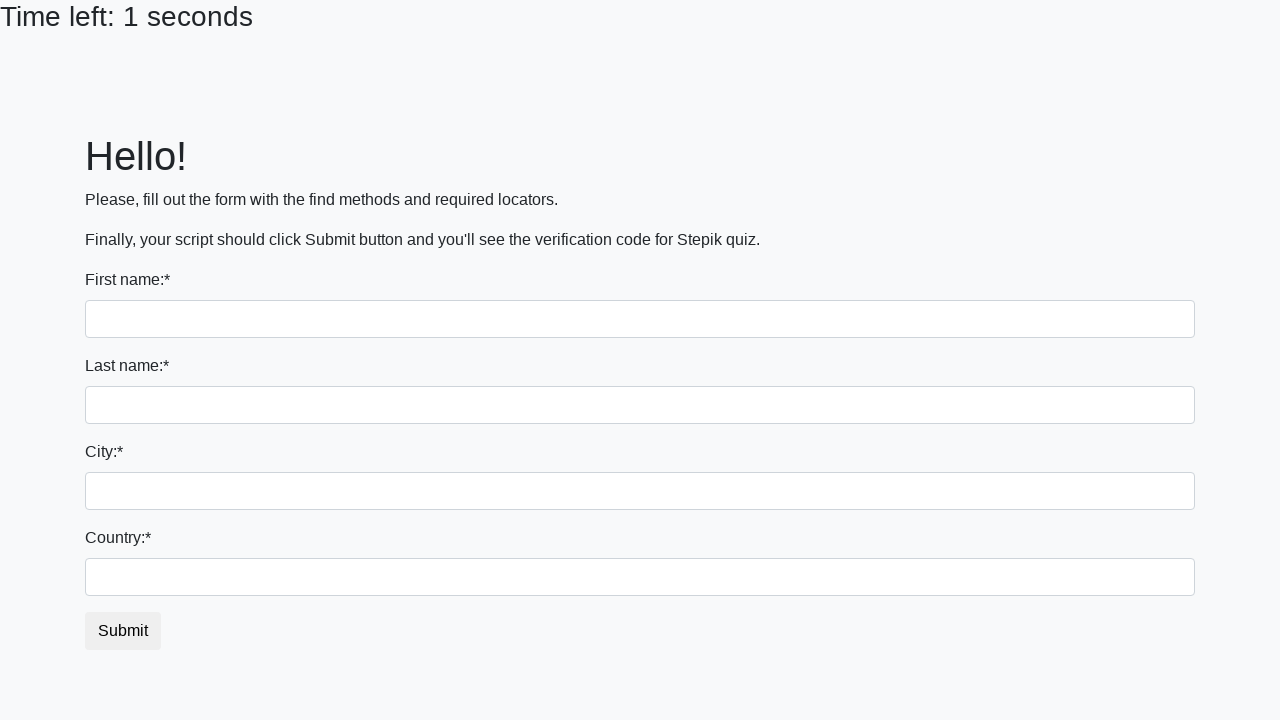